Tests the blog search functionality with a special character "@" to verify that search handles special characters and displays results.

Starting URL: https://divui.com/blog

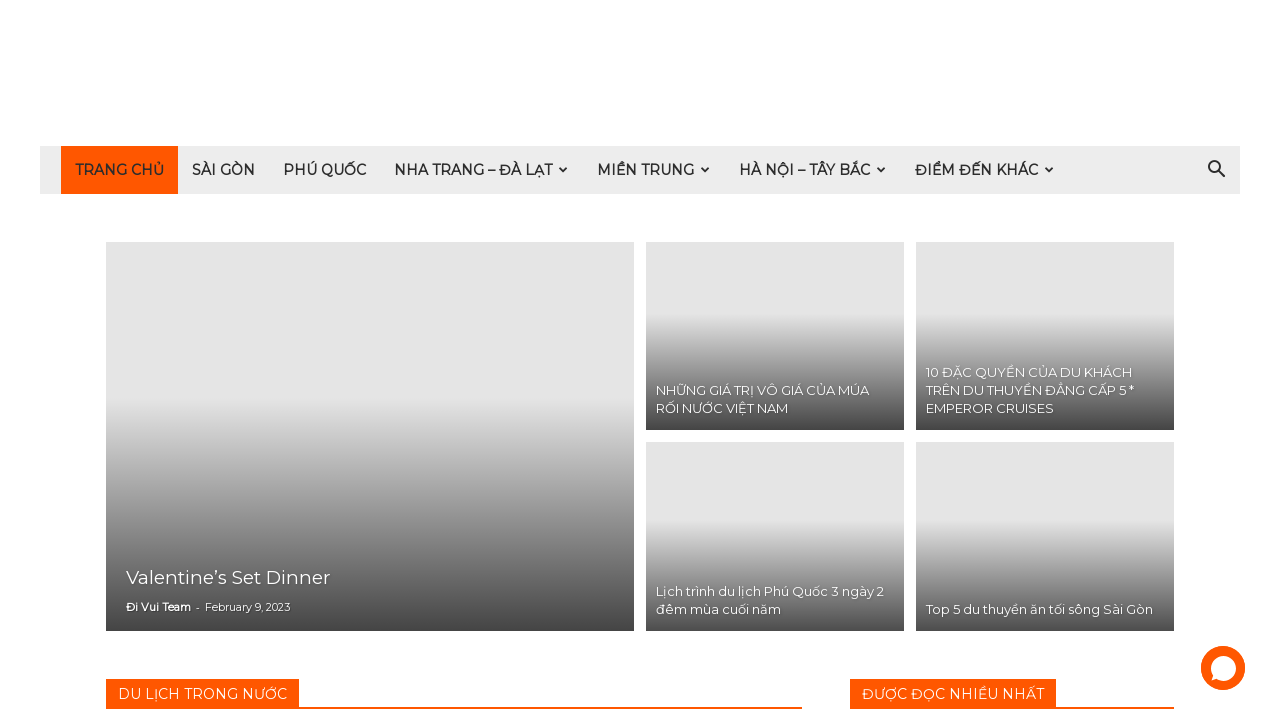

Clicked search icon to open search at (1216, 170) on i.td-icon-search:first-child
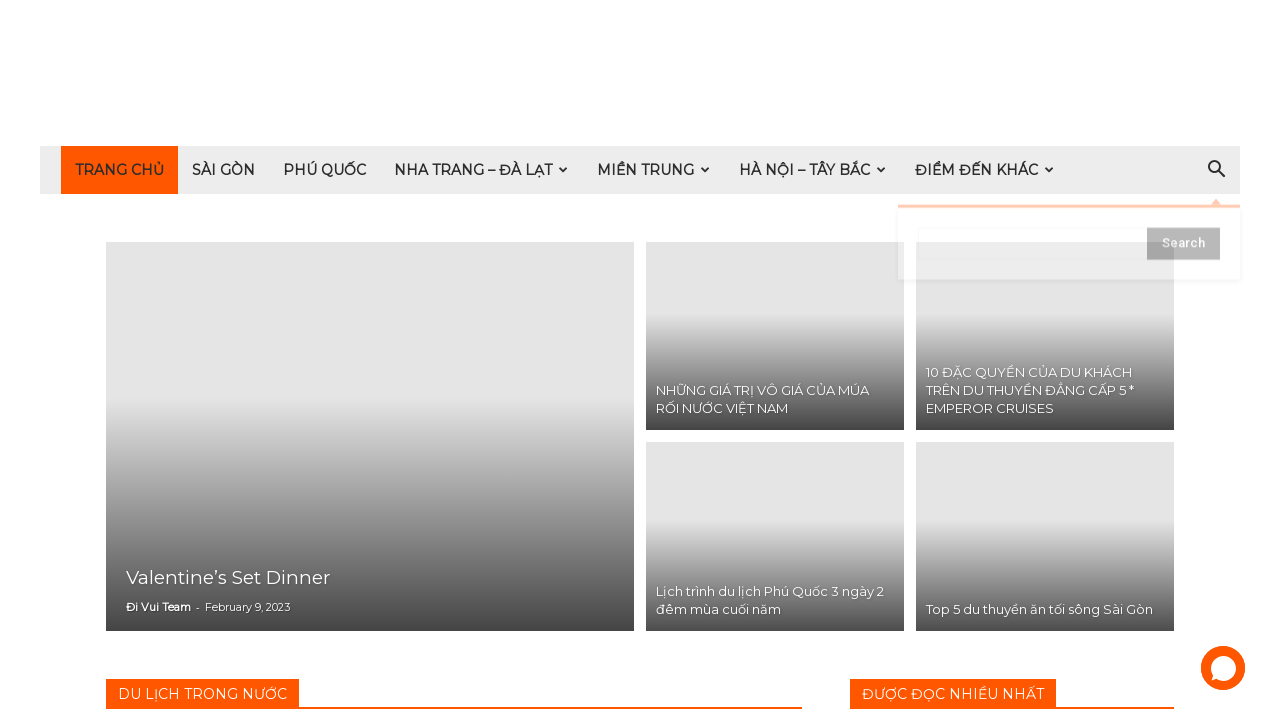

Search input field appeared
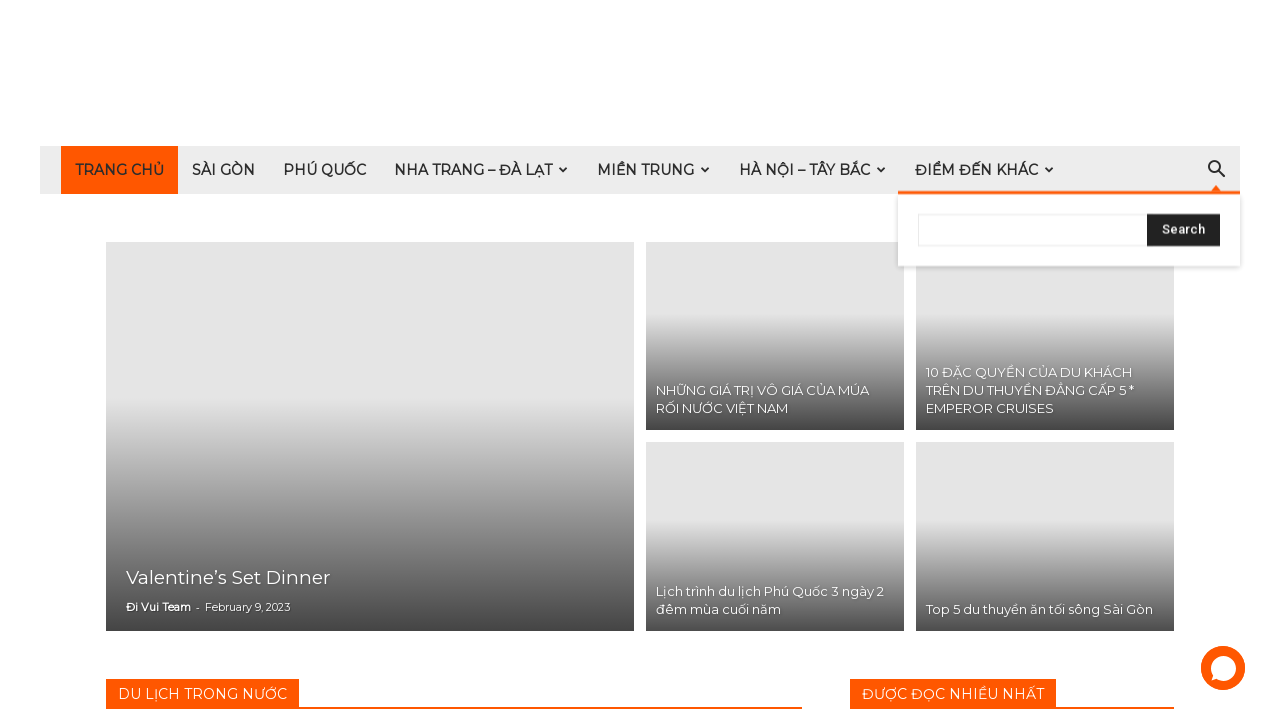

Entered special character '@' in search field on #td-header-search
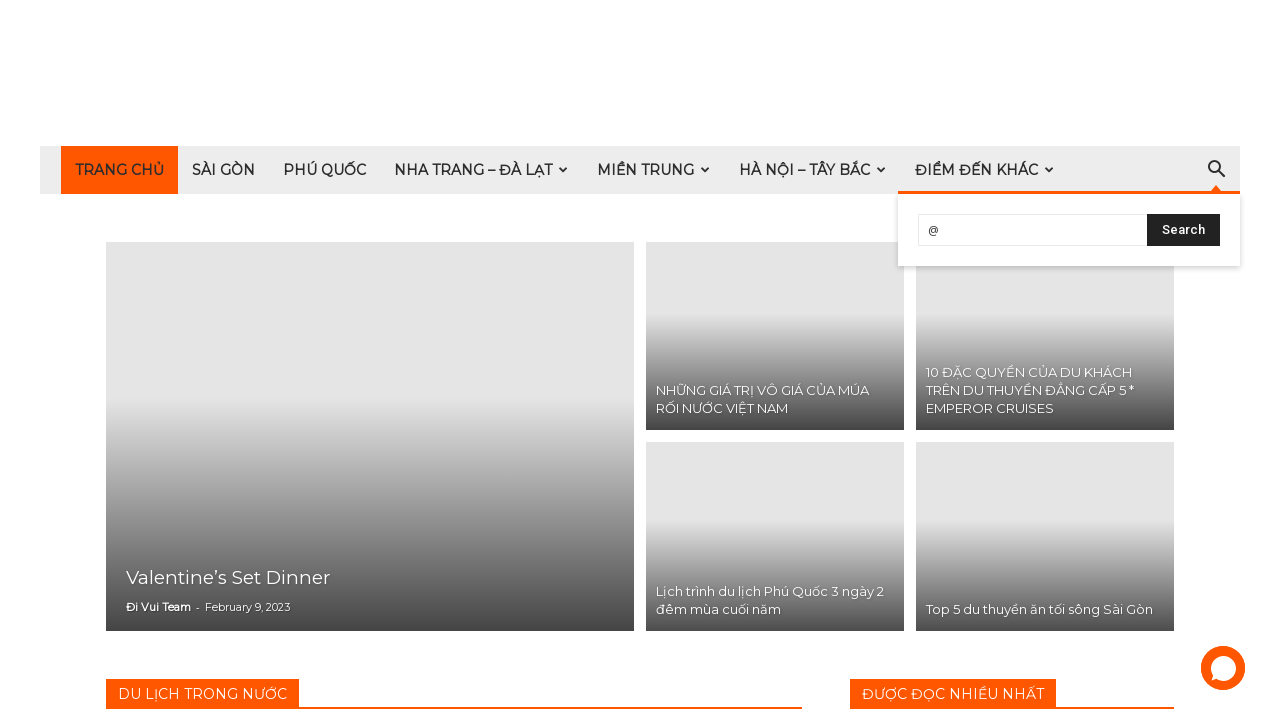

Clicked search button to execute search at (1184, 230) on #td-header-search-top
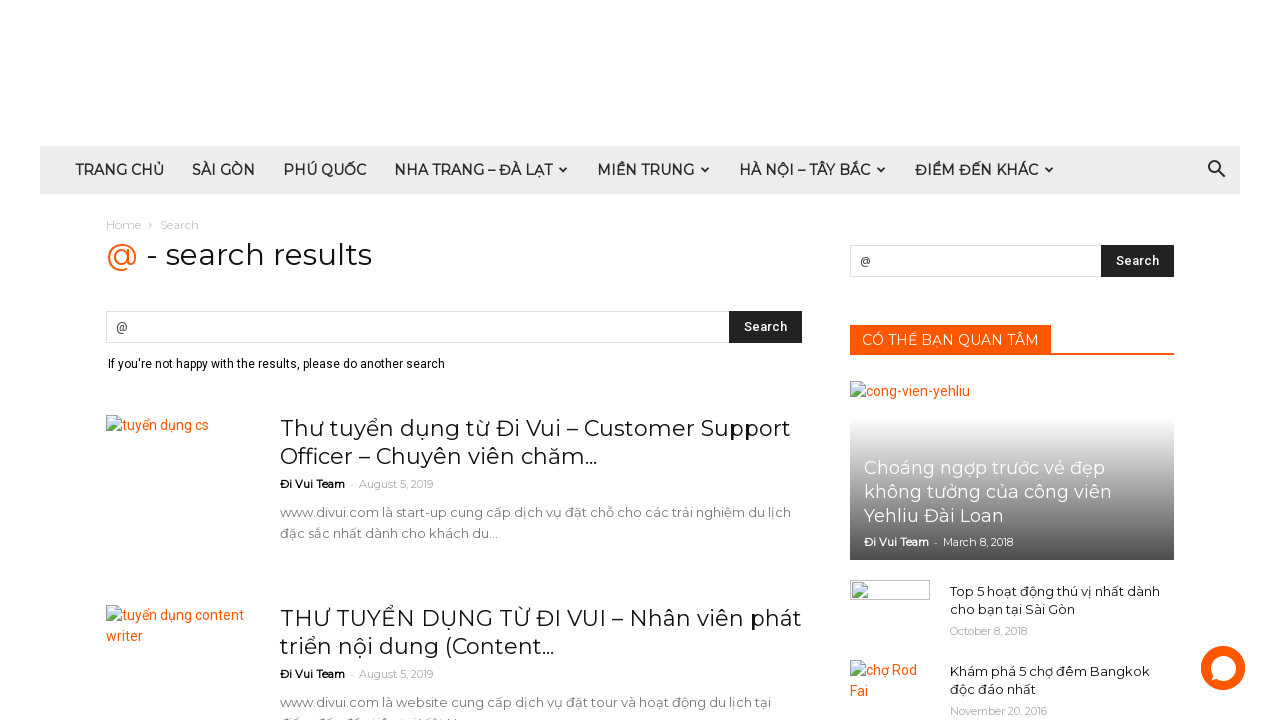

Blog search results loaded successfully
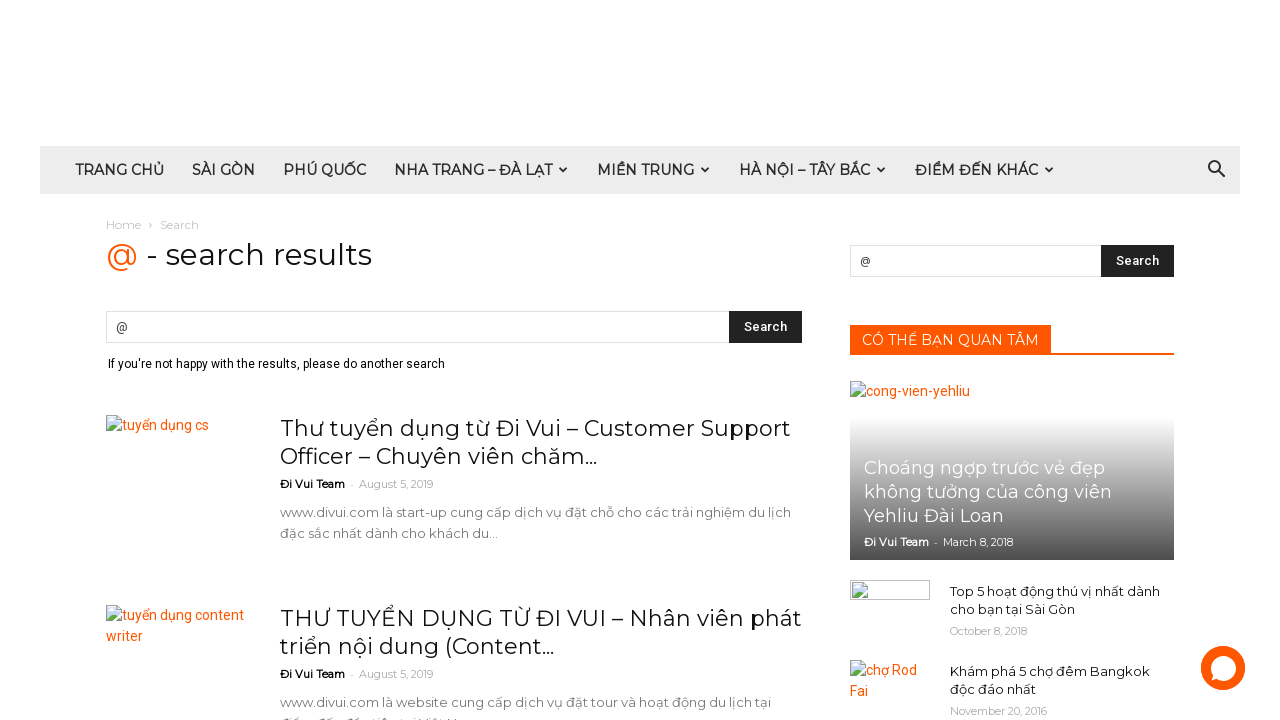

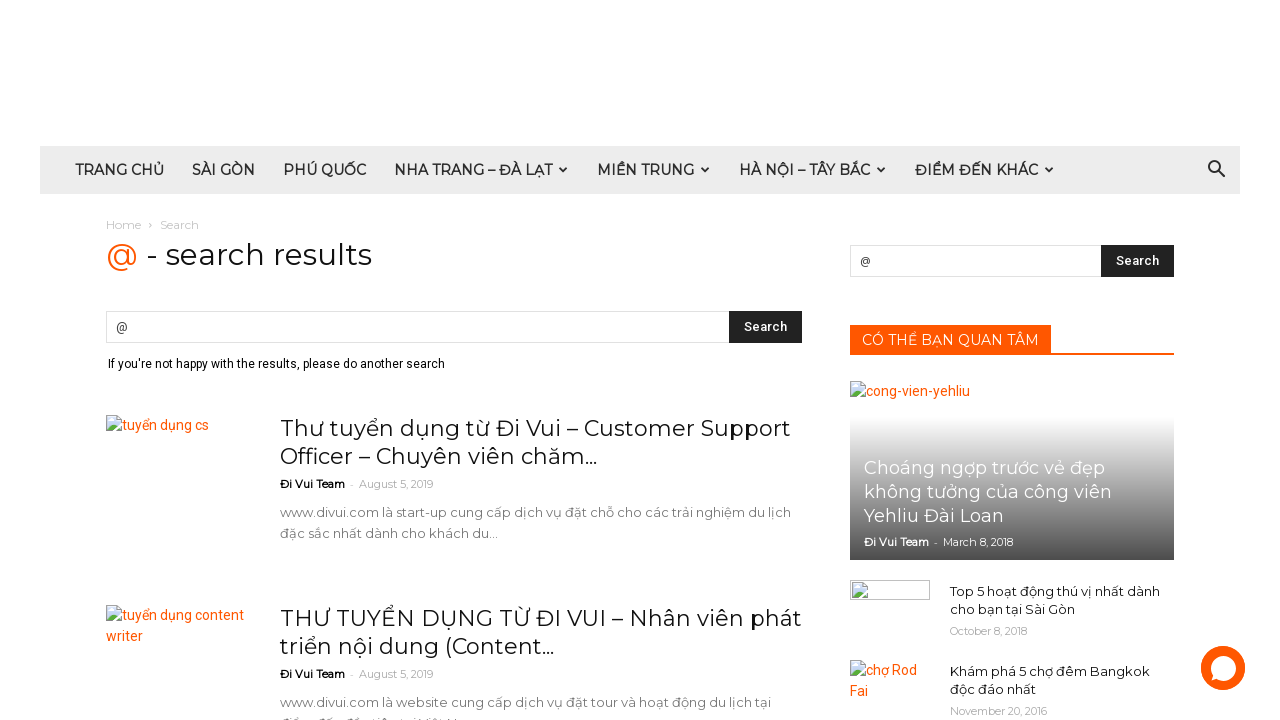